Tests JavaScript execution capabilities by adding elements dynamically, retrieving page title, and scrolling on multiple pages

Starting URL: https://the-internet.herokuapp.com/add_remove_elements/

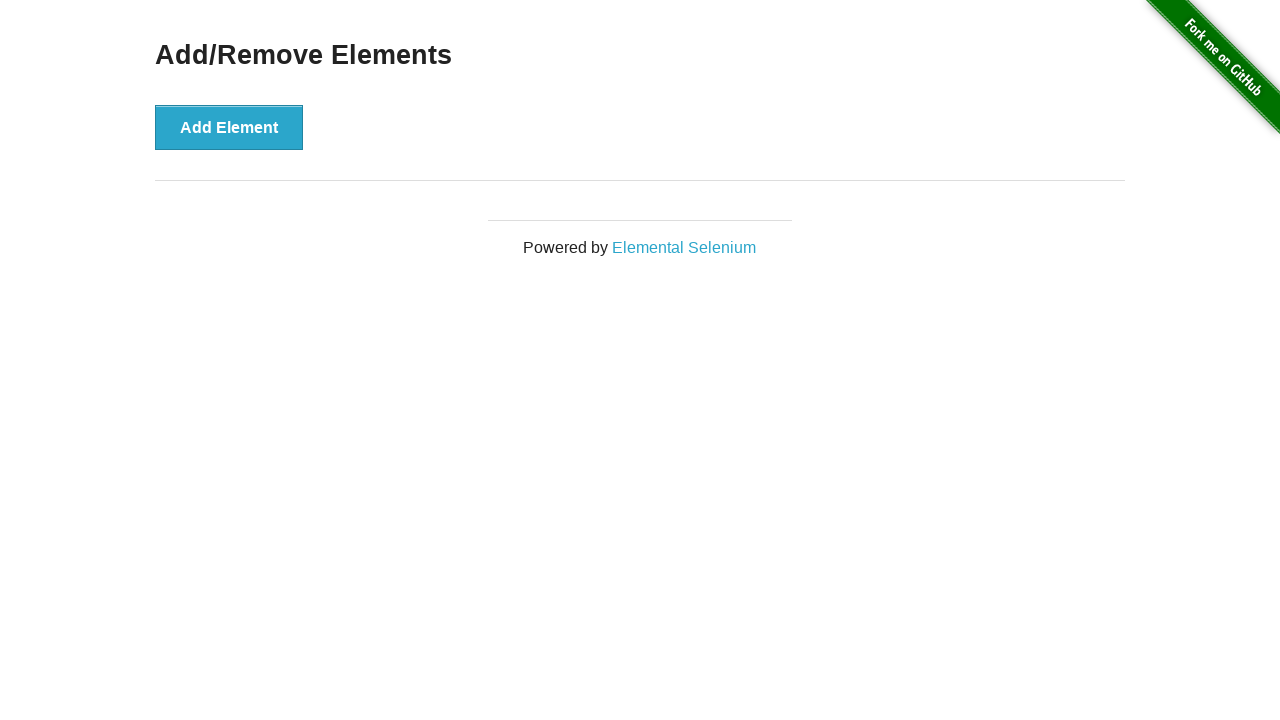

Clicked 'Add Element' button to add a new element at (229, 127) on button[onclick='addElement()']
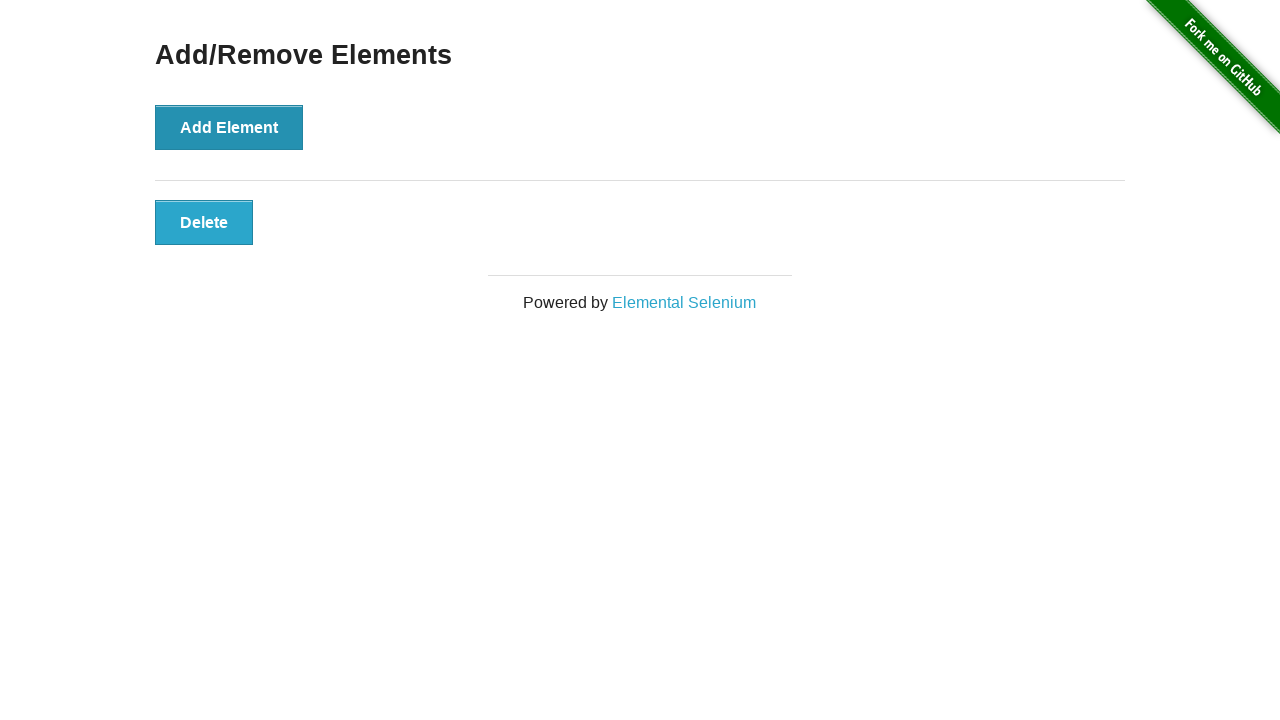

Waited 2000ms for element to be added to DOM
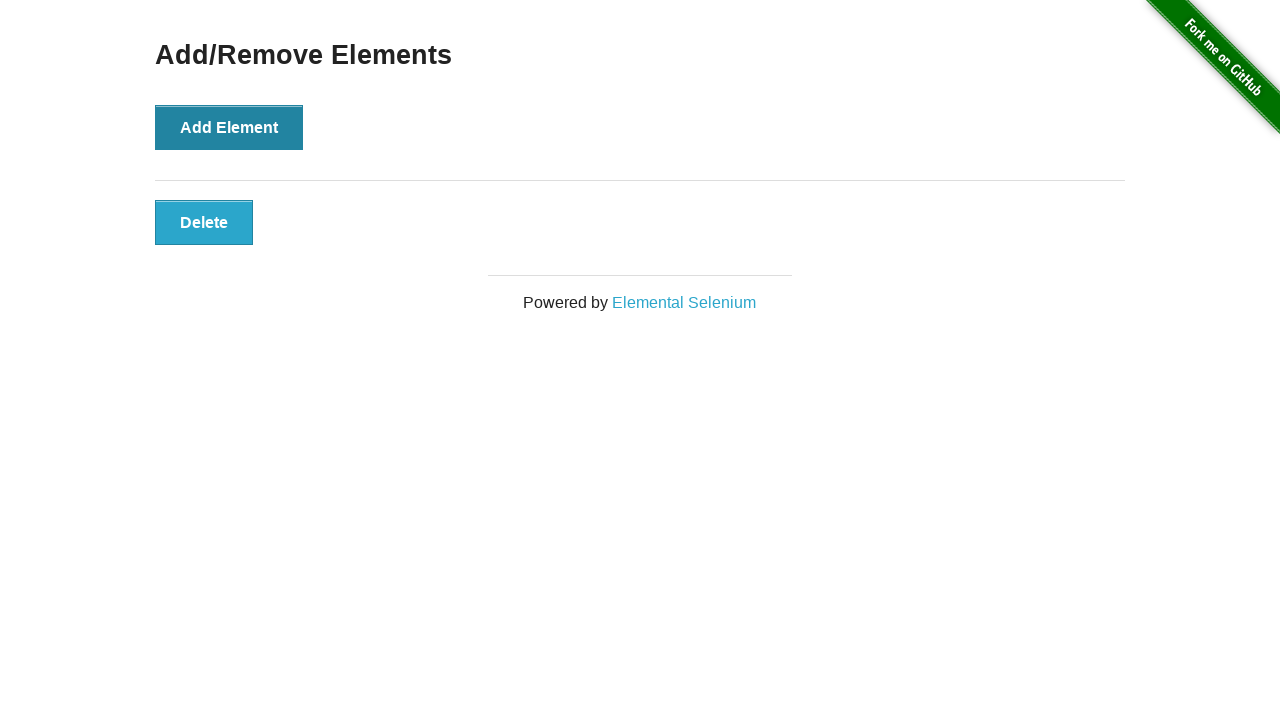

Executed JavaScript to click the Add Element button via element handle
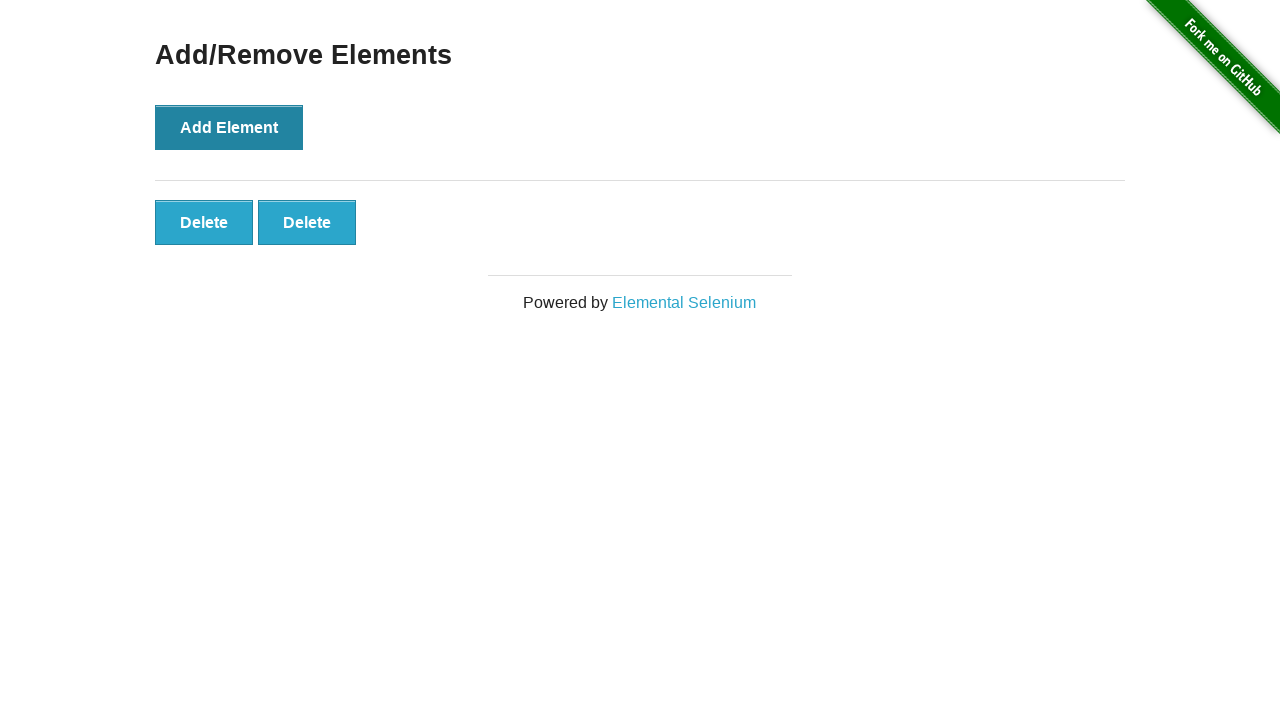

Retrieved all added elements - count: 2
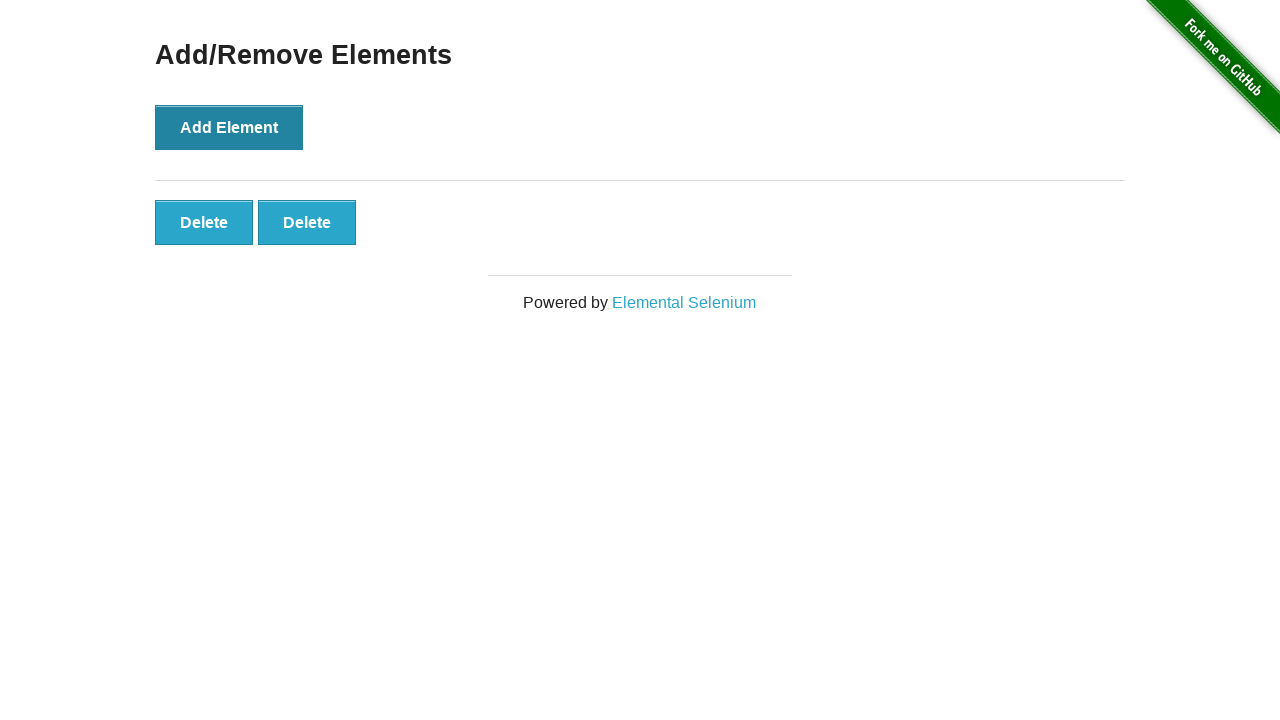

Retrieved page title using JavaScript execution: 'The Internet'
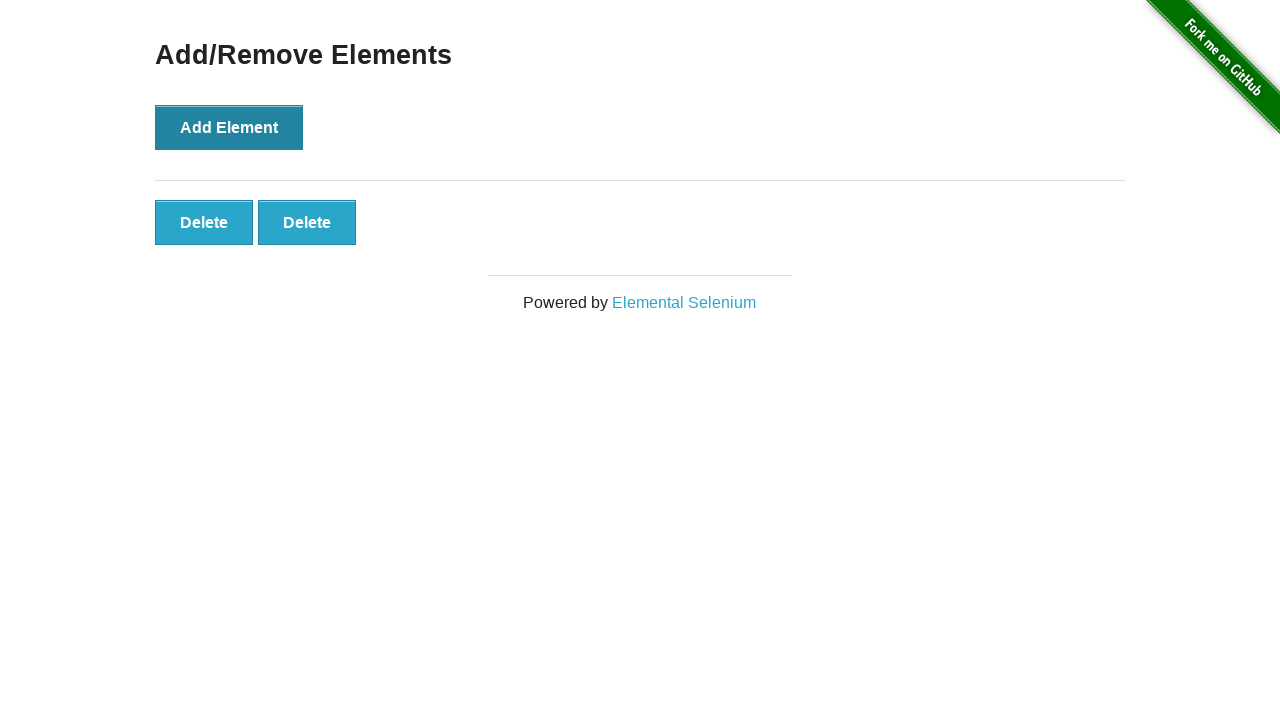

Waited 10000ms to observe changes on page
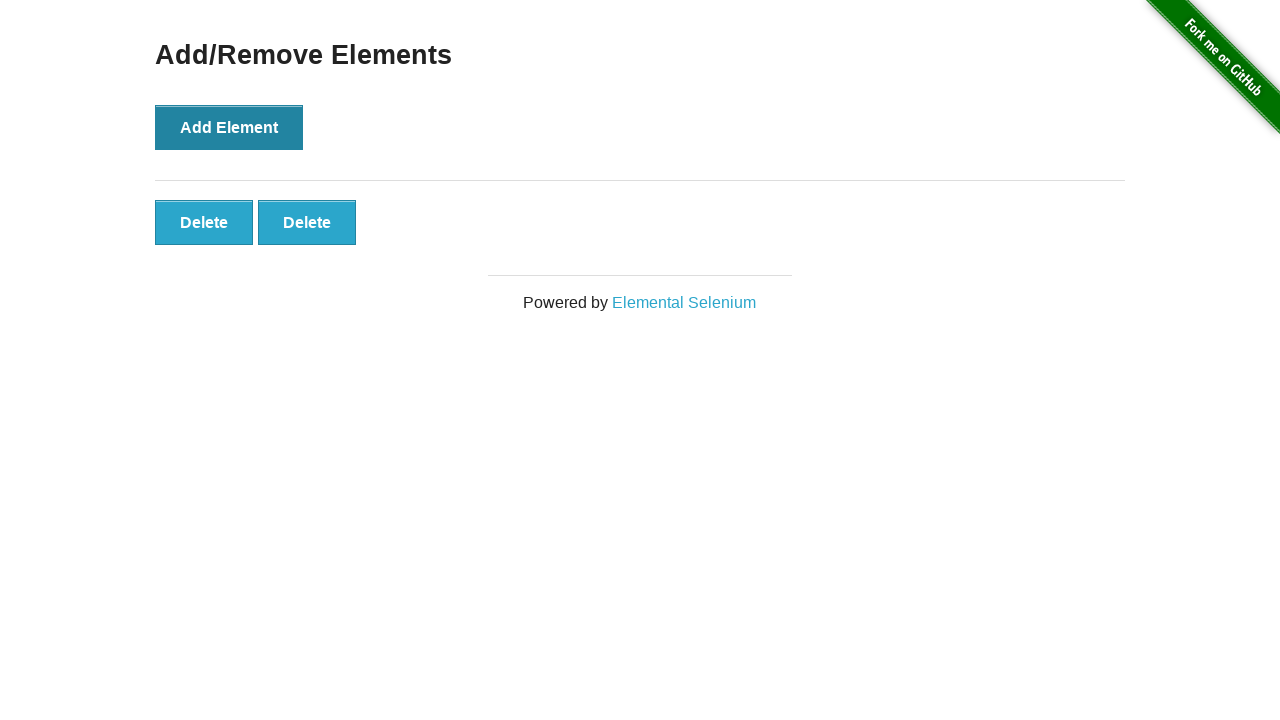

Navigated to https://thetestingacademy.com/
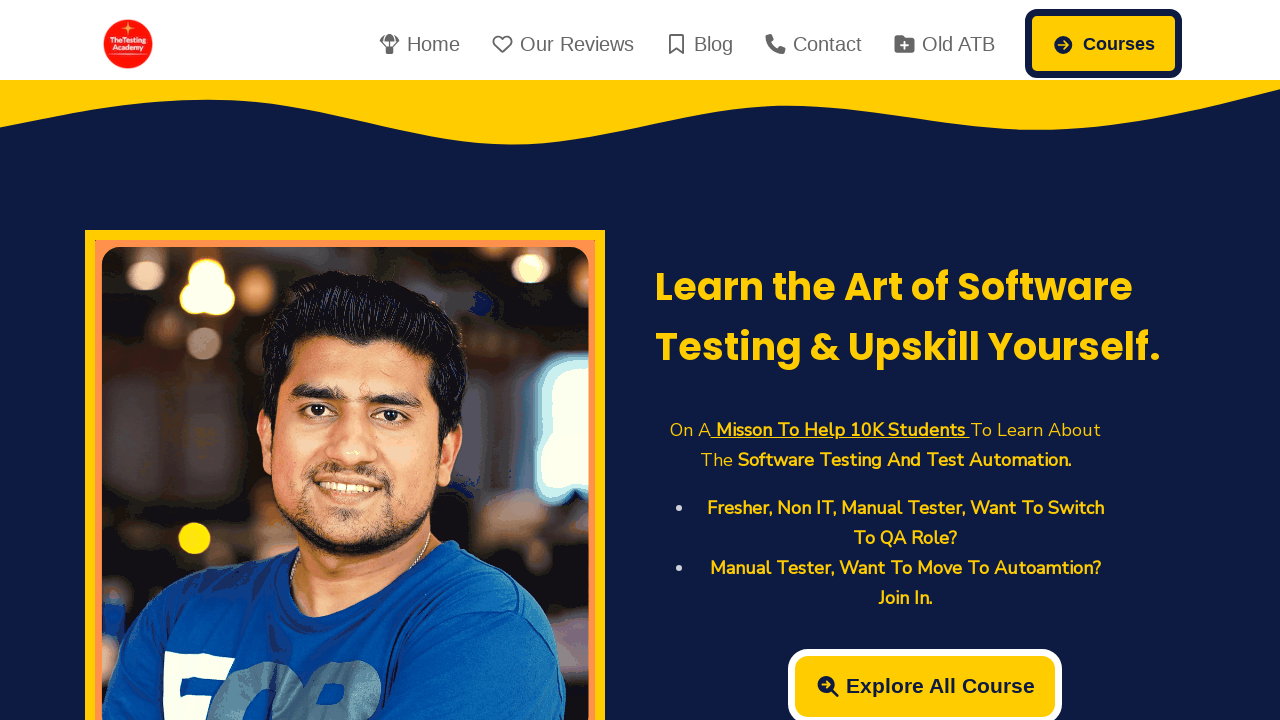

Scrolled down by 600 pixels using JavaScript execution
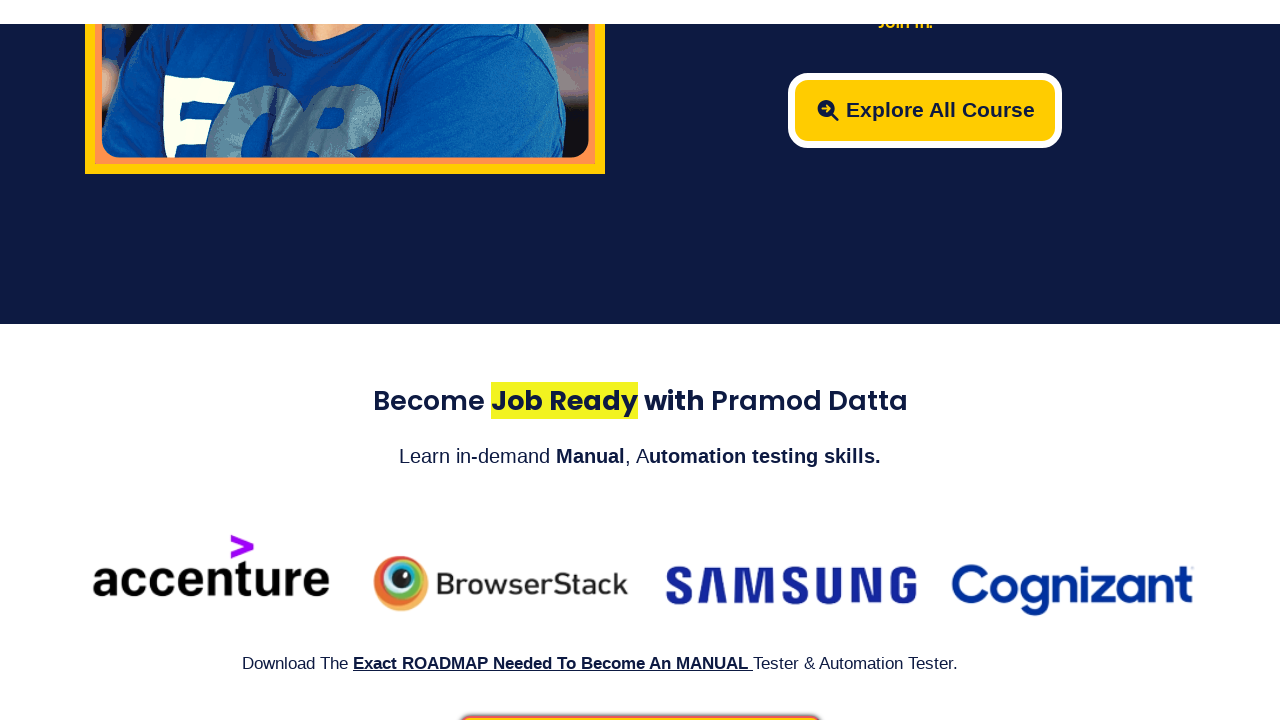

Waited 3000ms to observe scroll changes
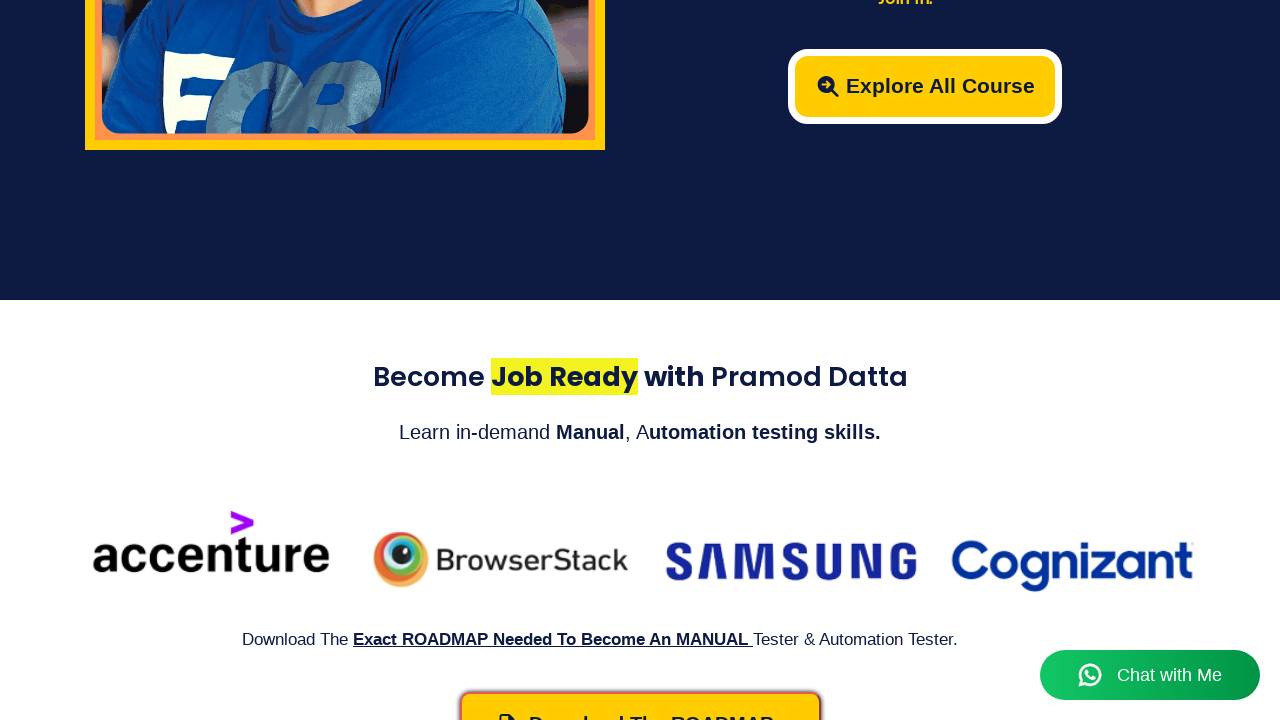

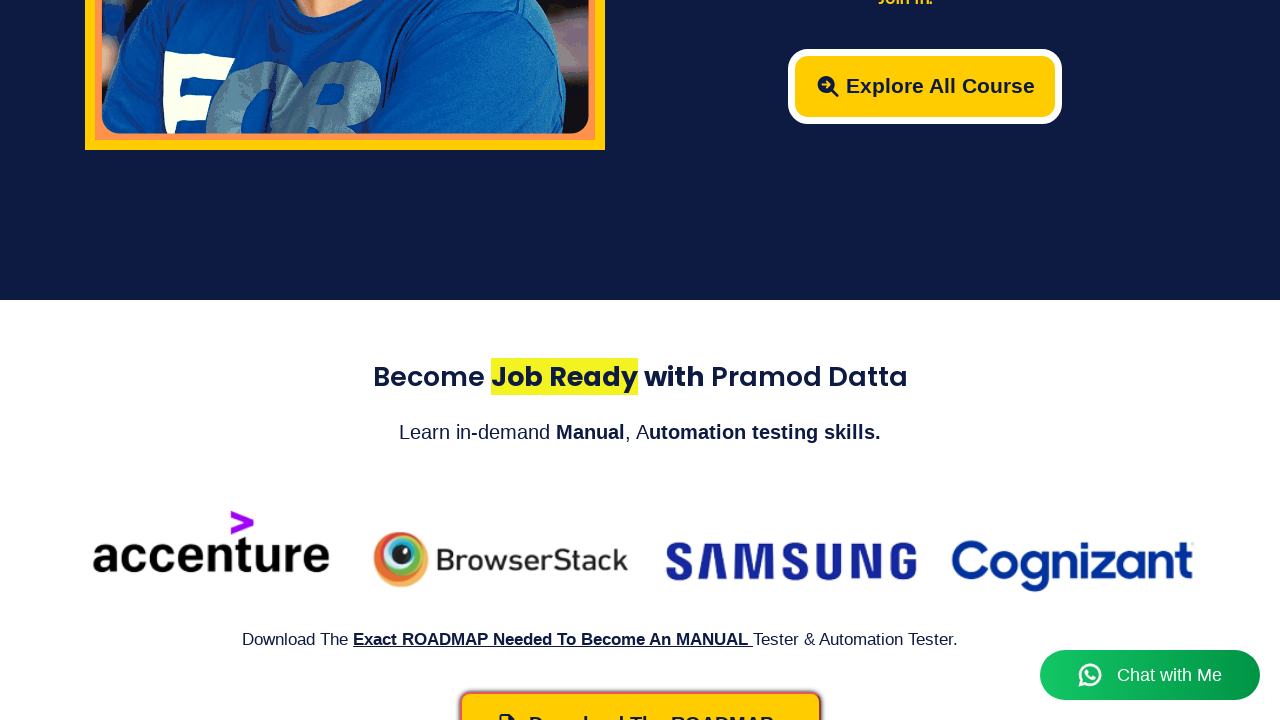